Tests a web form by filling a text input field with text and clicking the submit button, then verifies a message is displayed.

Starting URL: https://www.selenium.dev/selenium/web/web-form.html

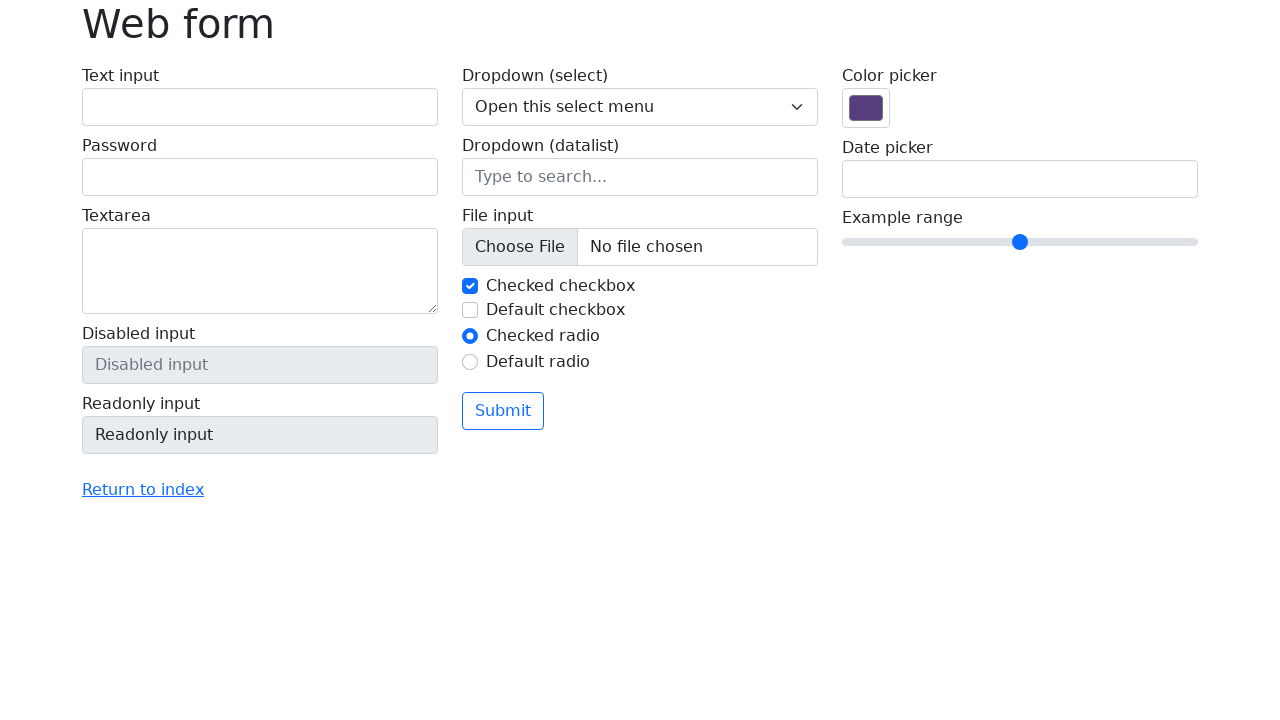

Filled text input field with 'Selenium' on input[name='my-text']
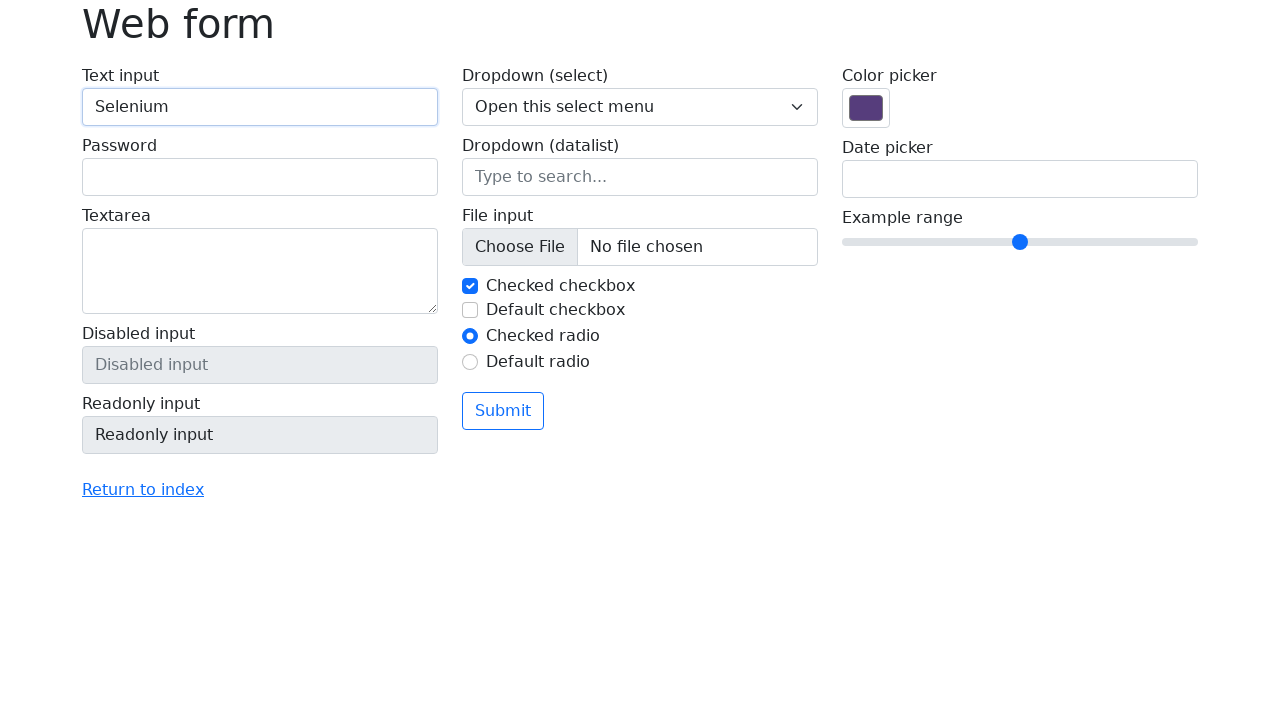

Clicked the submit button at (503, 411) on button
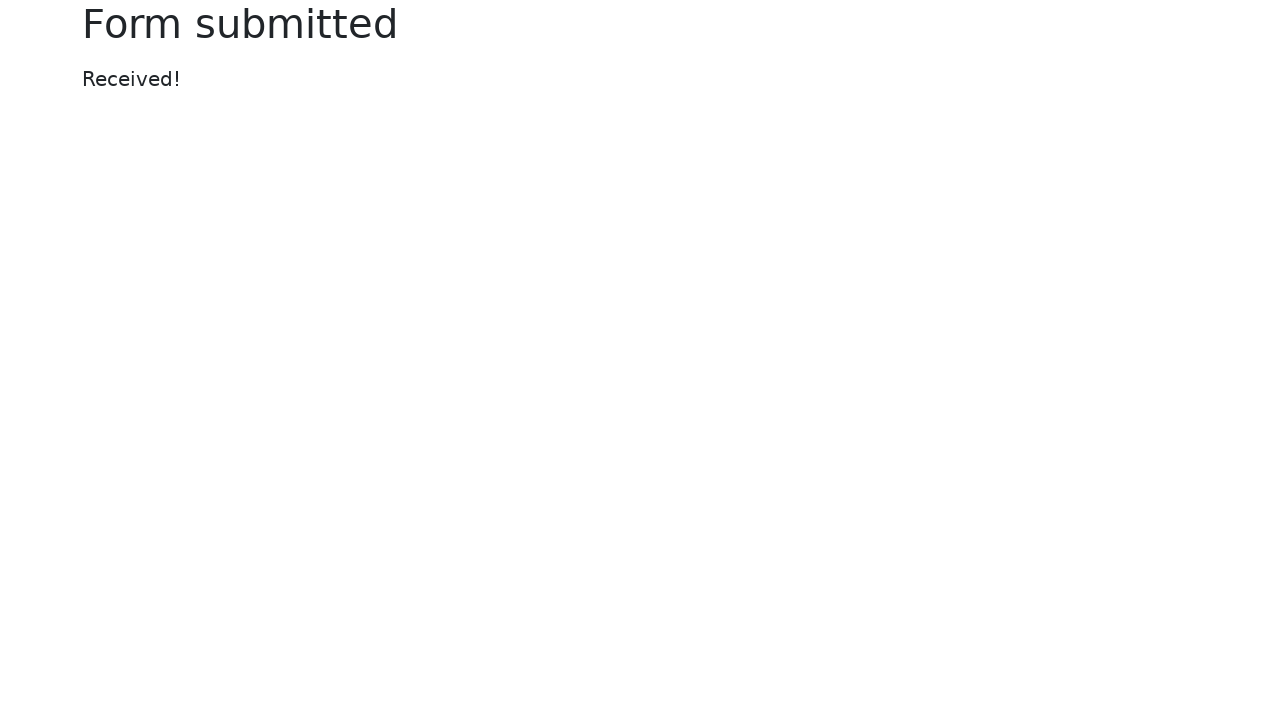

Message element appeared on page
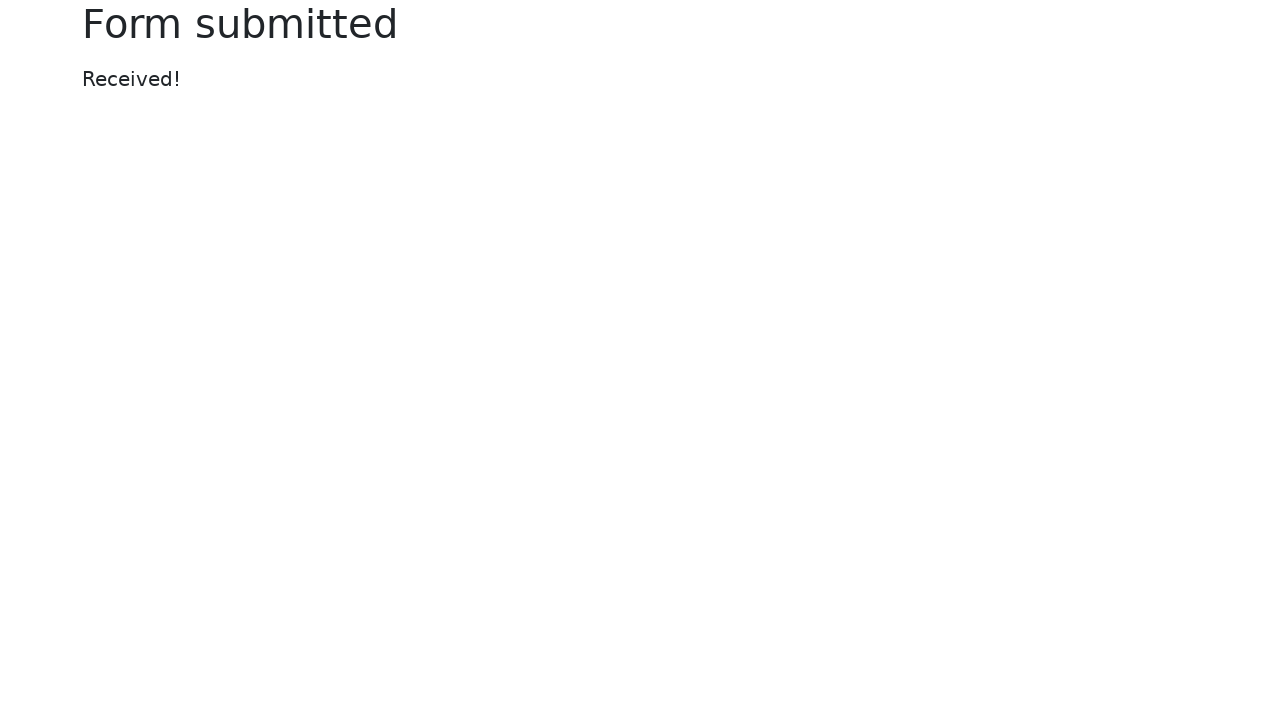

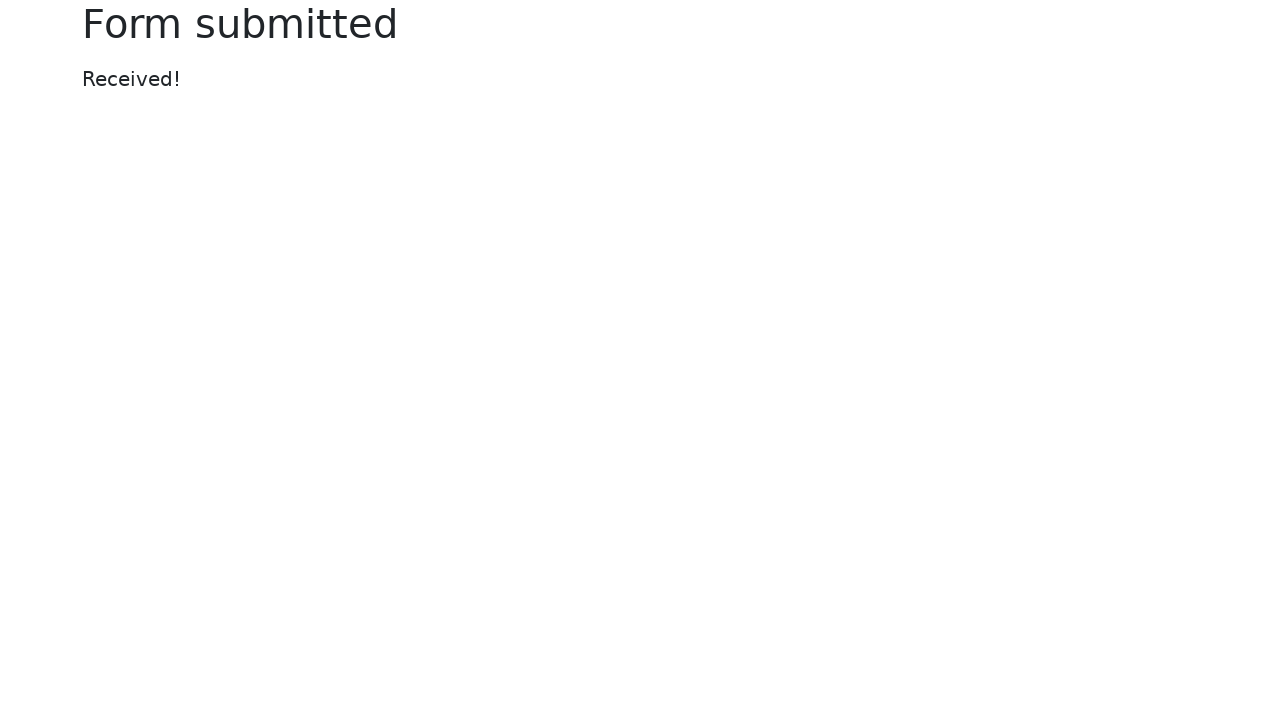